Navigates to the test automation practice site and verifies the page URL and title

Starting URL: https://testautomationpractice.blogspot.com/

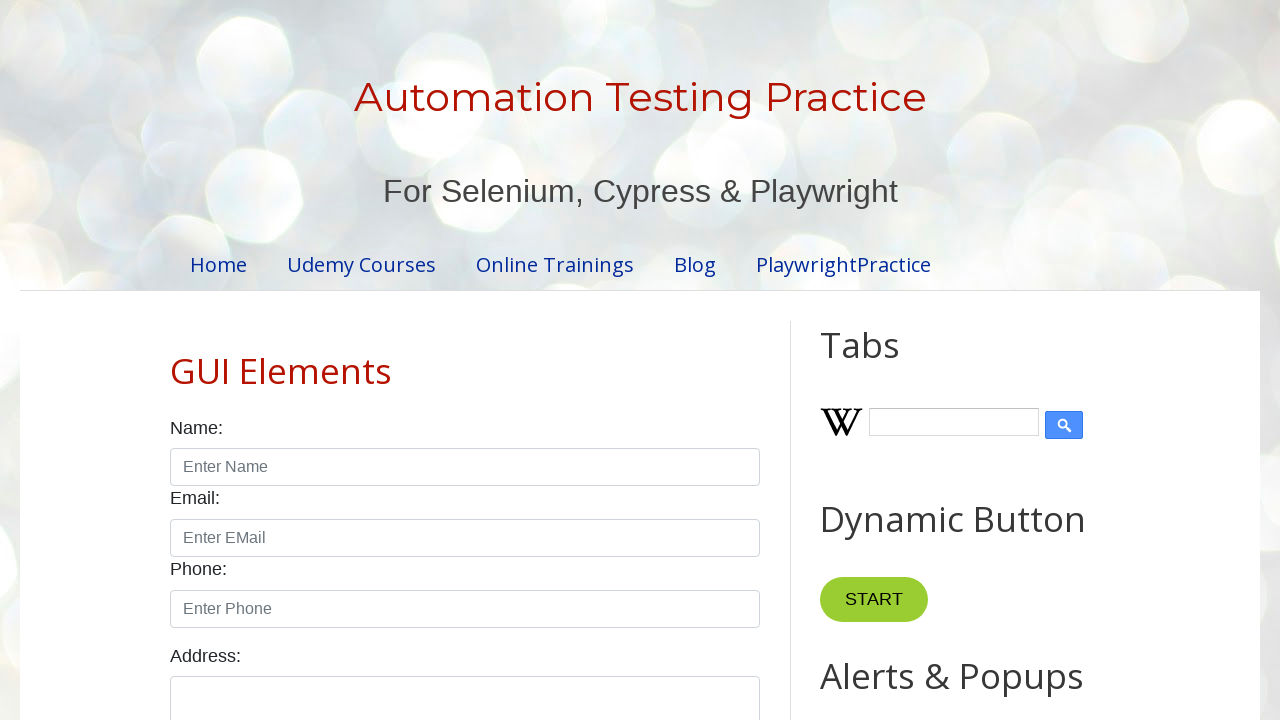

Navigated to test automation practice site
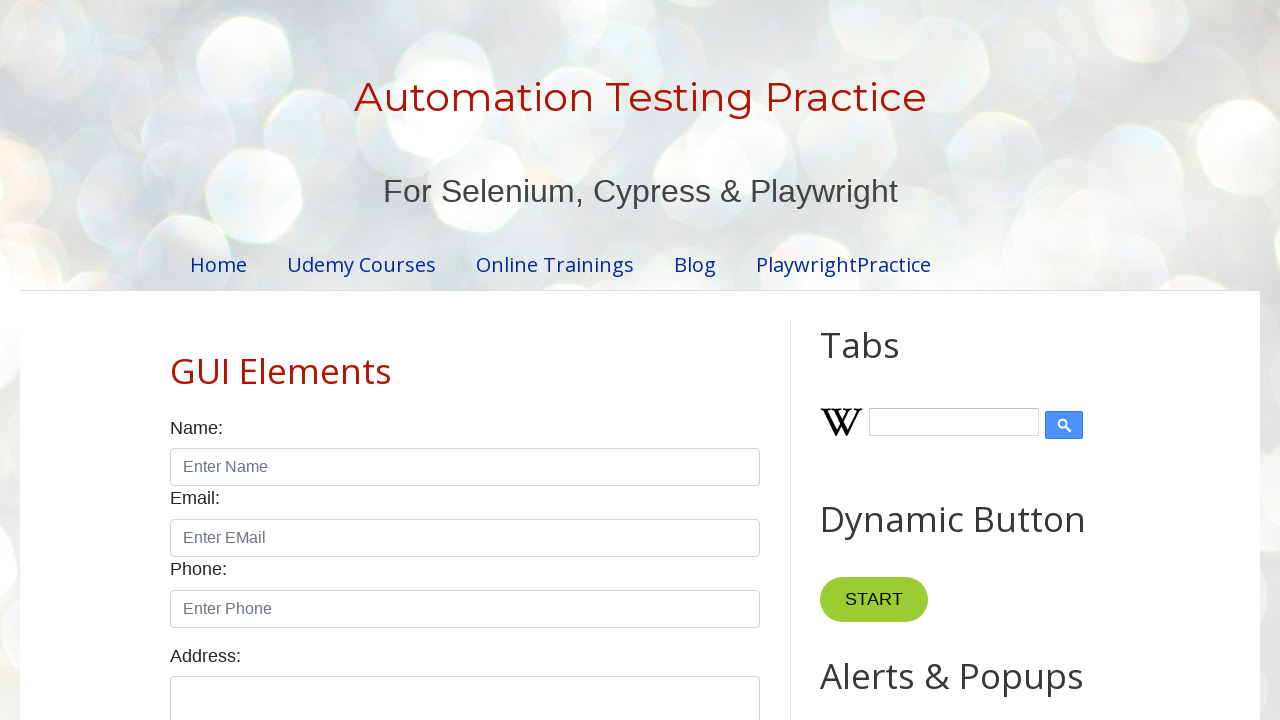

Page DOM content fully loaded
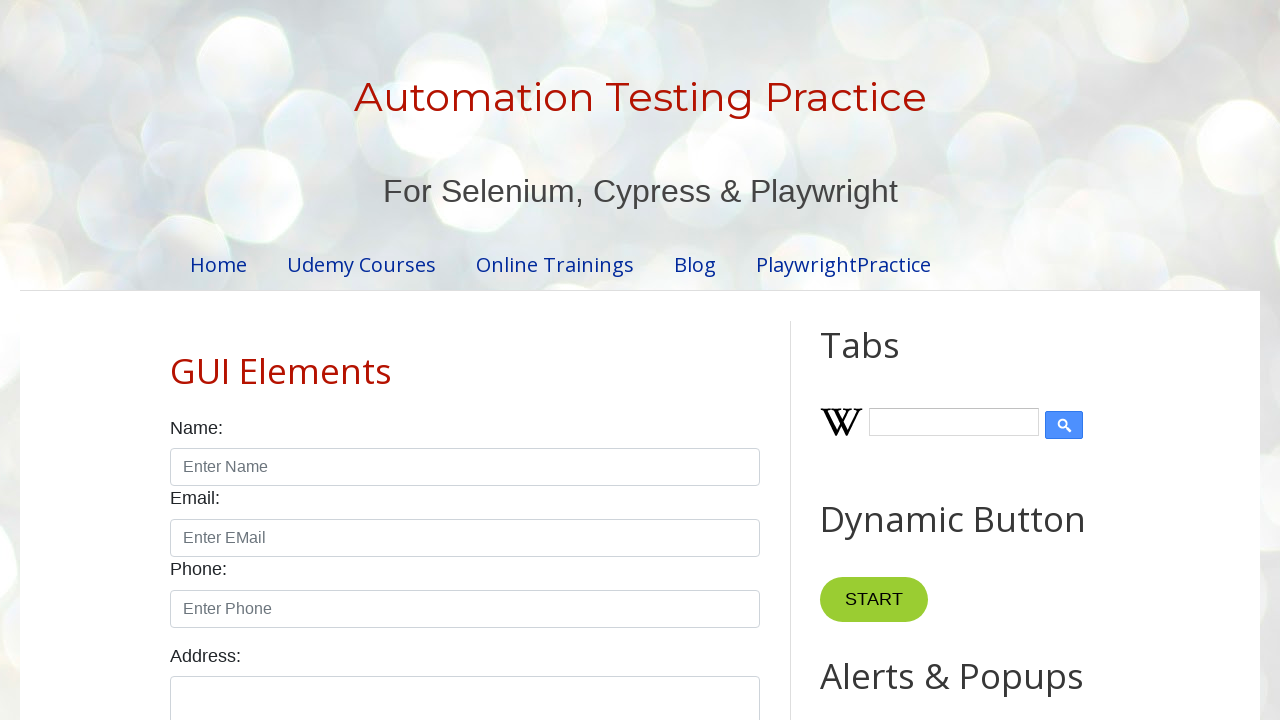

Verified page URL matches expected URL
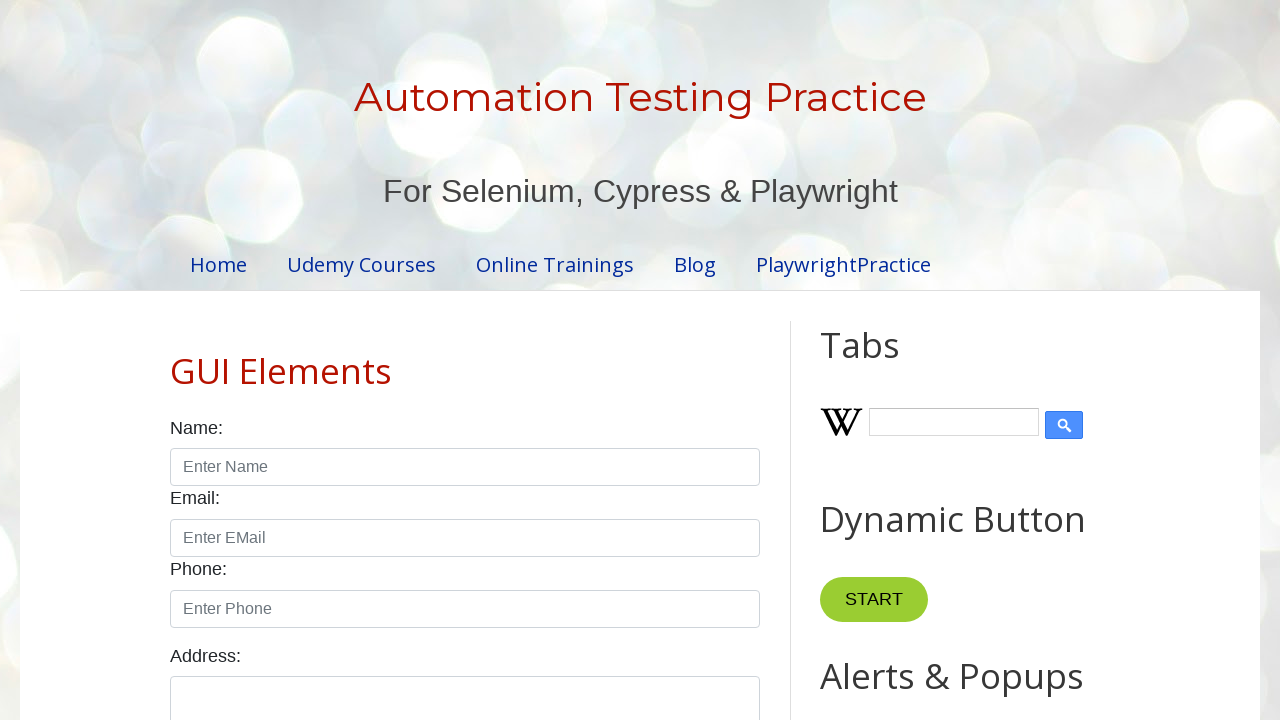

Verified page title is 'Automation Testing Practice'
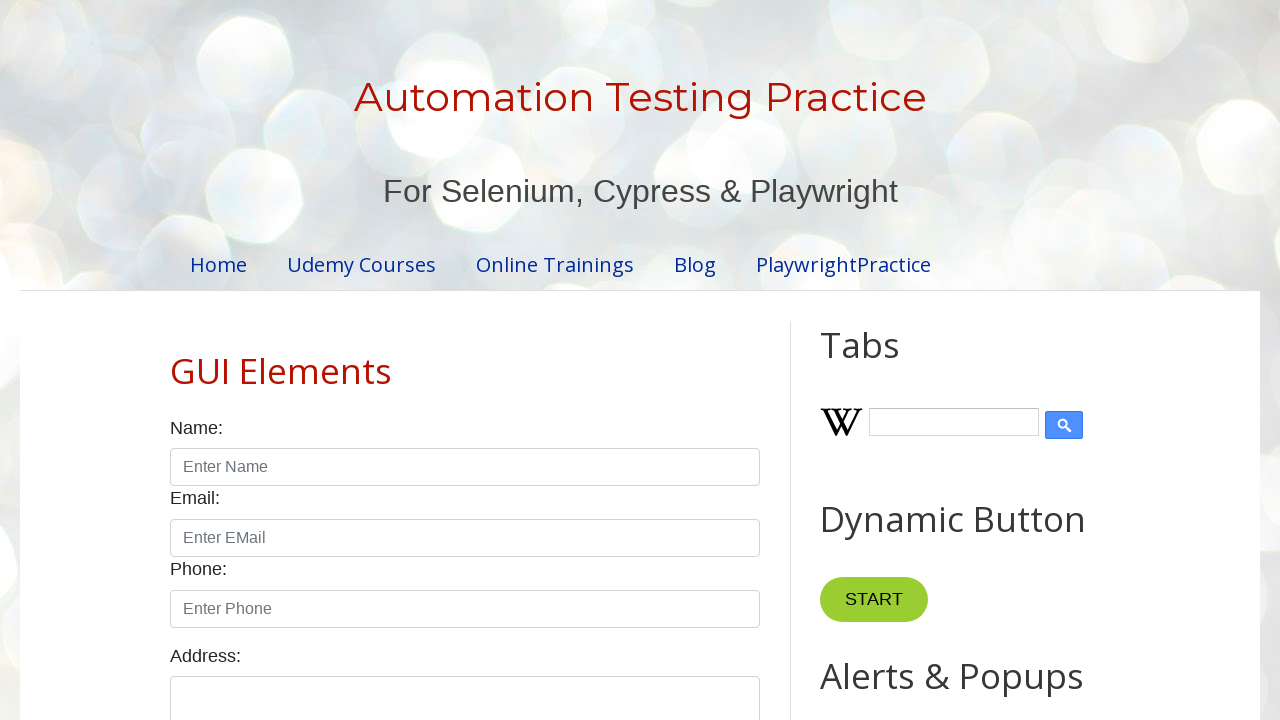

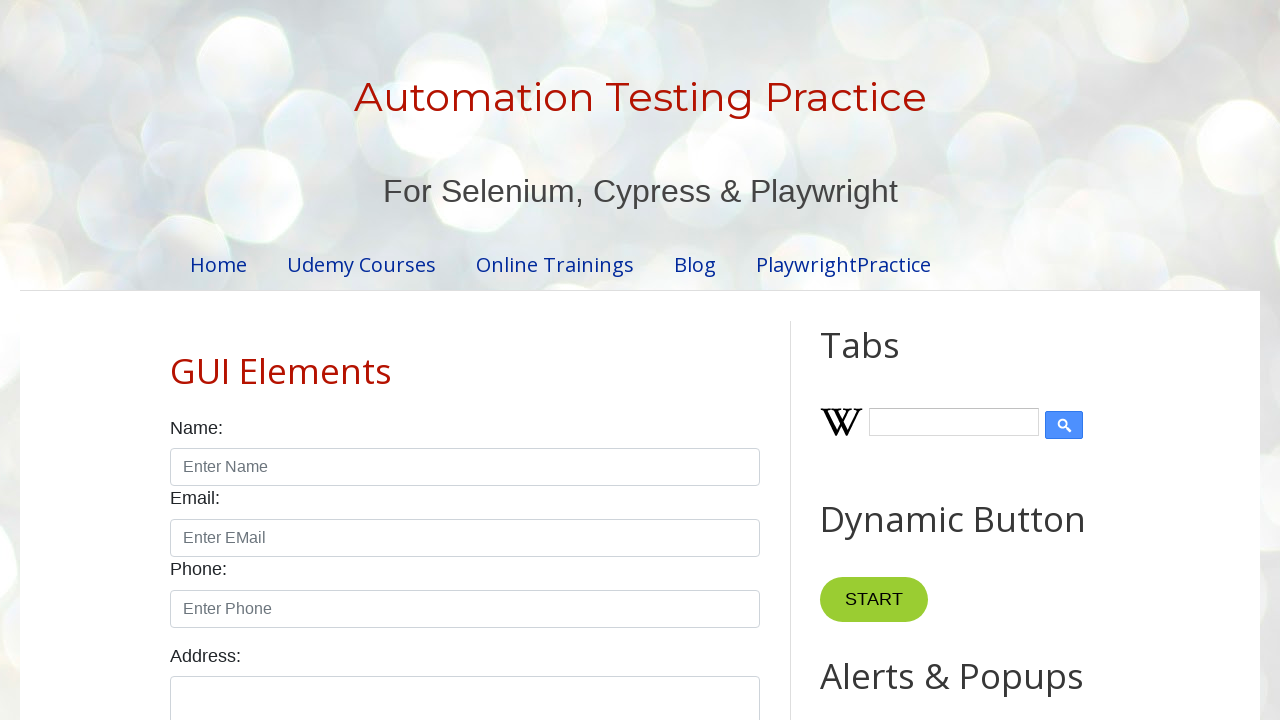